Tests editing a todo item by double-clicking, changing text, and pressing Enter

Starting URL: https://demo.playwright.dev/todomvc

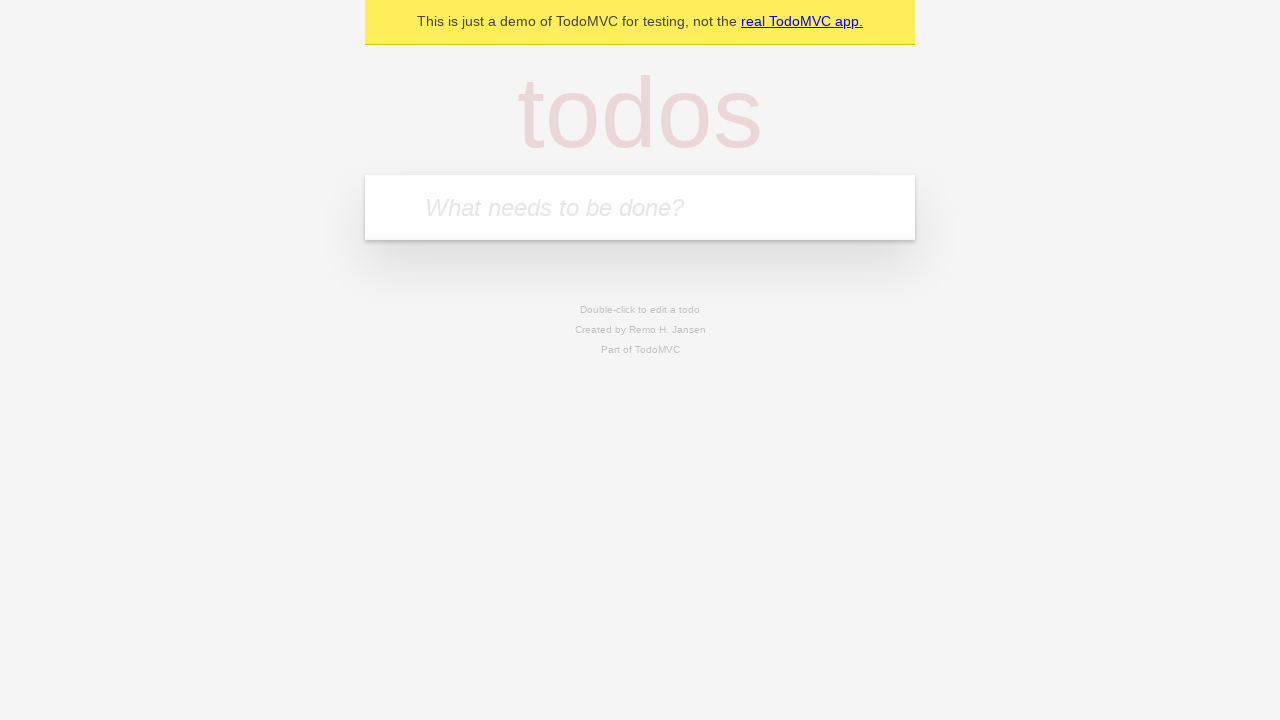

Filled todo input with 'buy some cheese' on internal:attr=[placeholder="What needs to be done?"i]
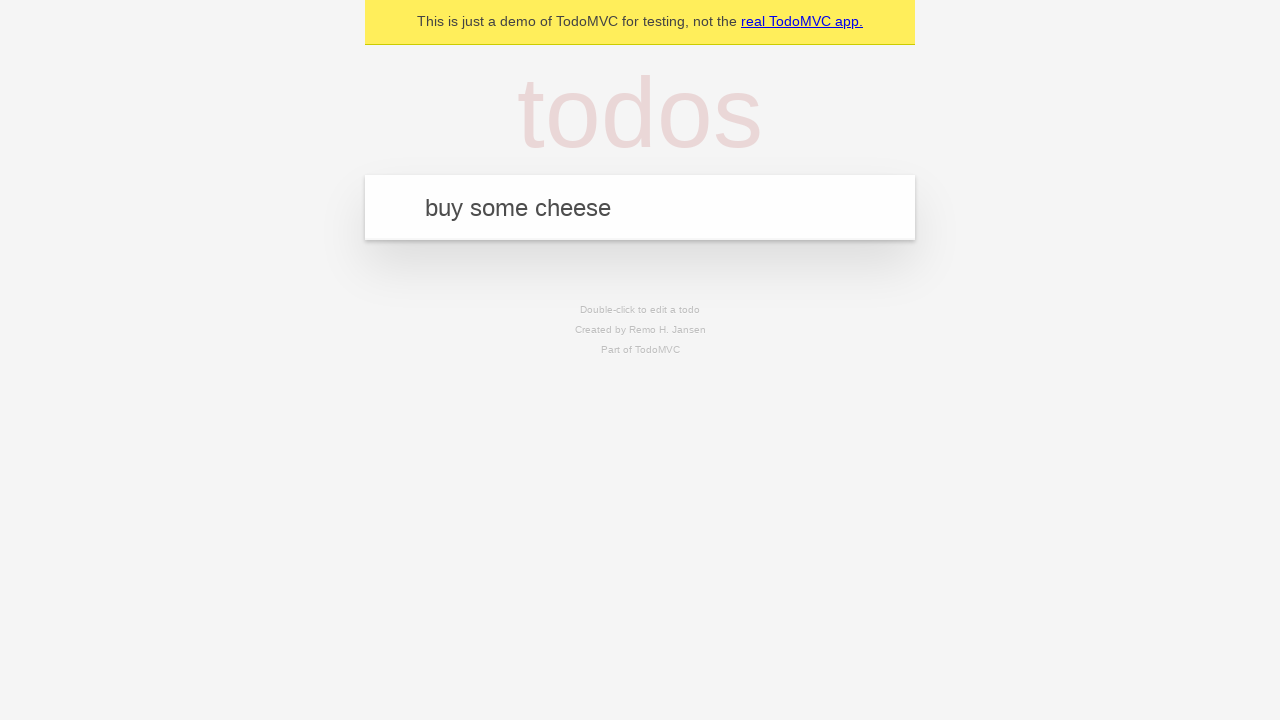

Pressed Enter to create first todo item on internal:attr=[placeholder="What needs to be done?"i]
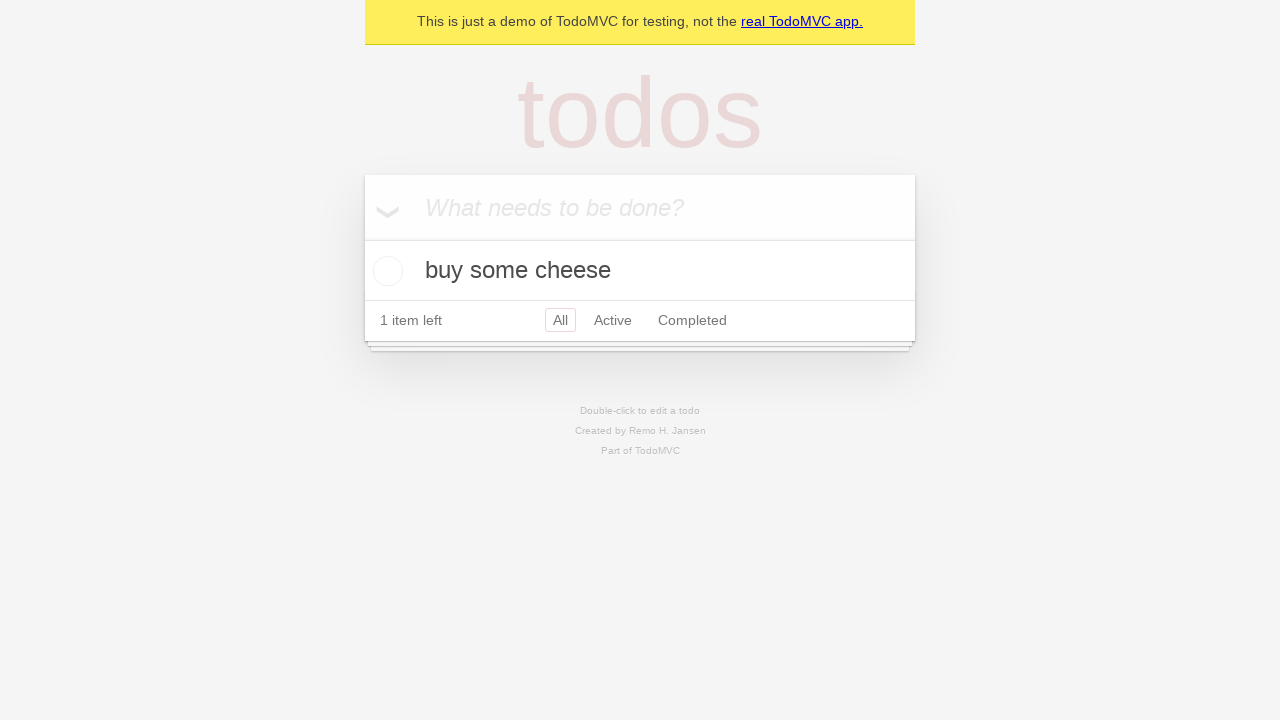

Filled todo input with 'feed the cat' on internal:attr=[placeholder="What needs to be done?"i]
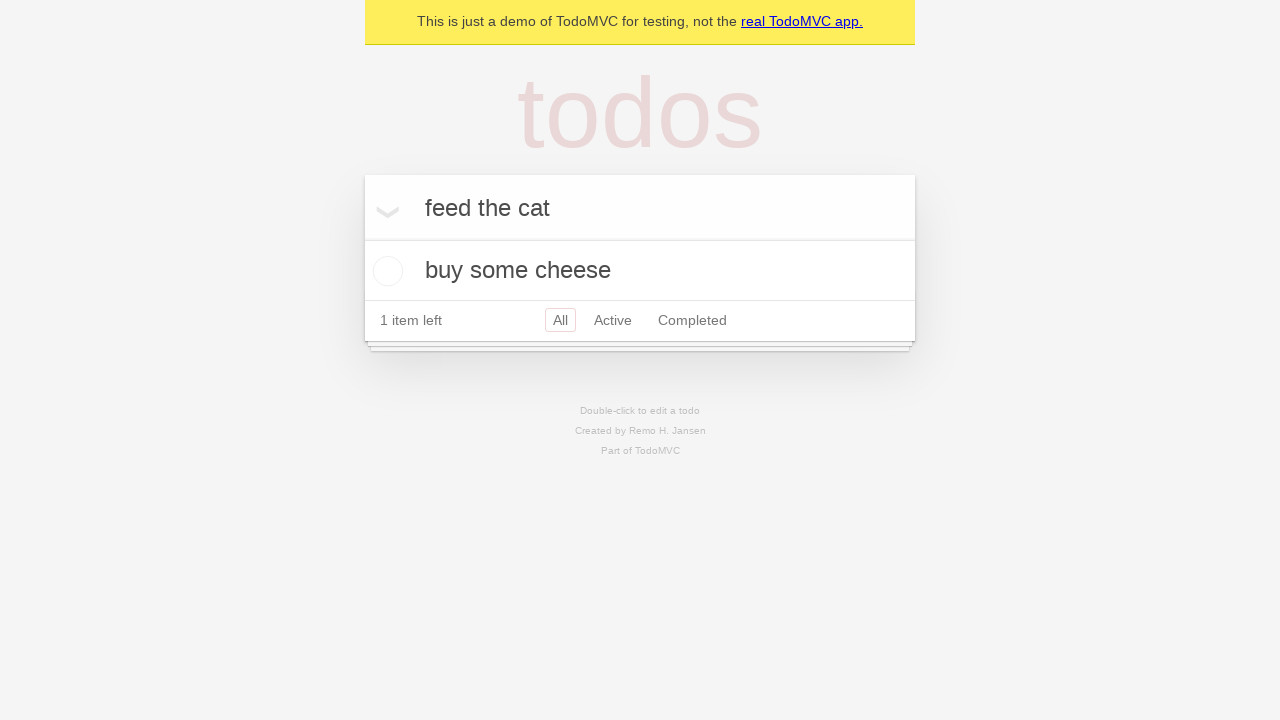

Pressed Enter to create second todo item on internal:attr=[placeholder="What needs to be done?"i]
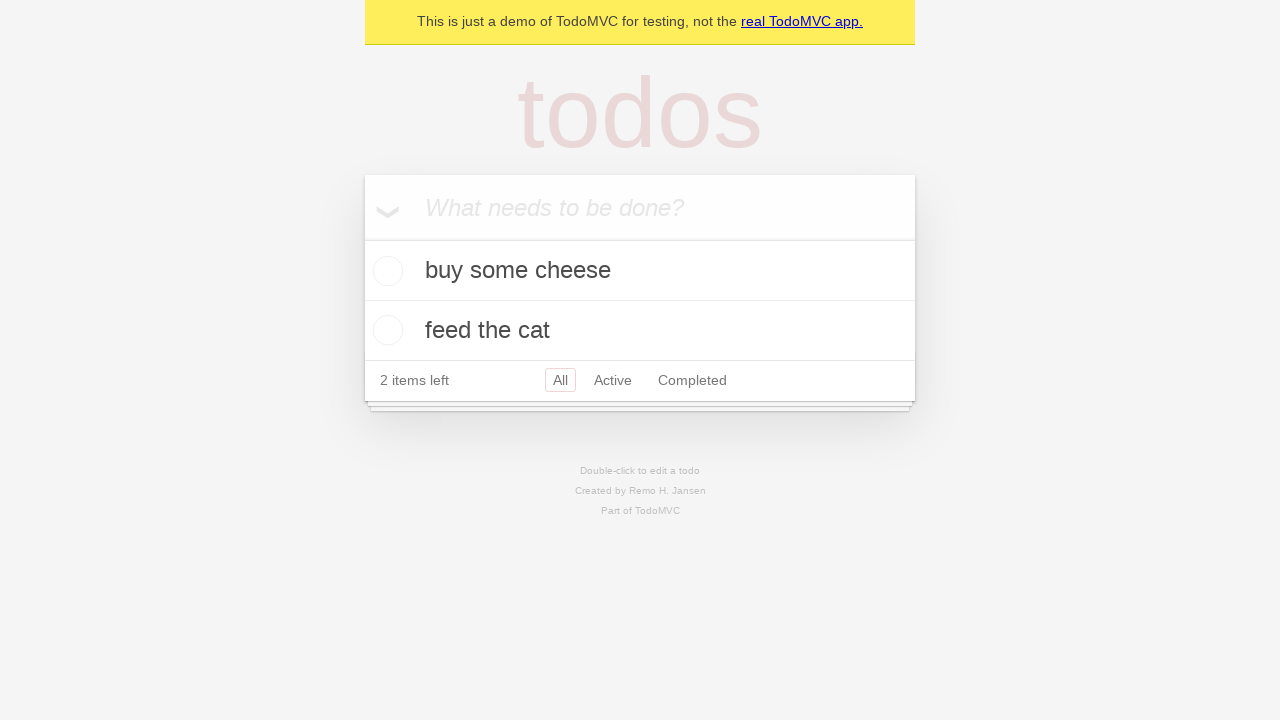

Filled todo input with 'book a doctors appointment' on internal:attr=[placeholder="What needs to be done?"i]
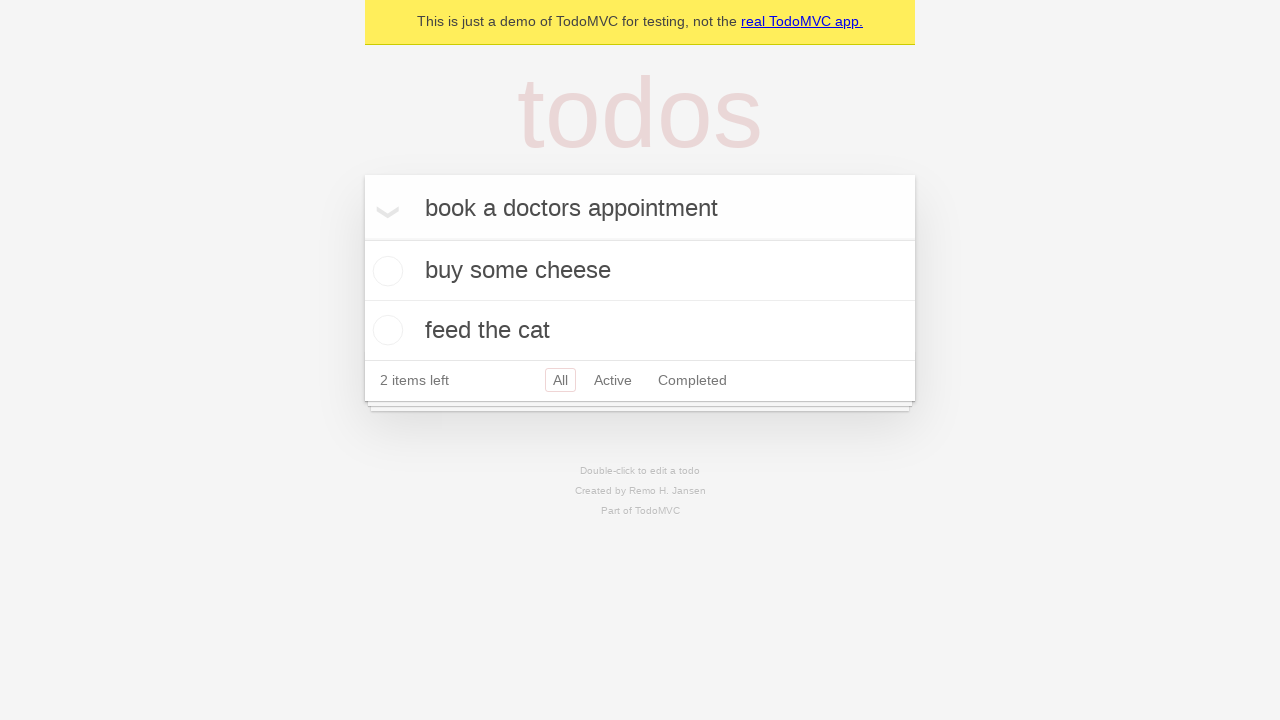

Pressed Enter to create third todo item on internal:attr=[placeholder="What needs to be done?"i]
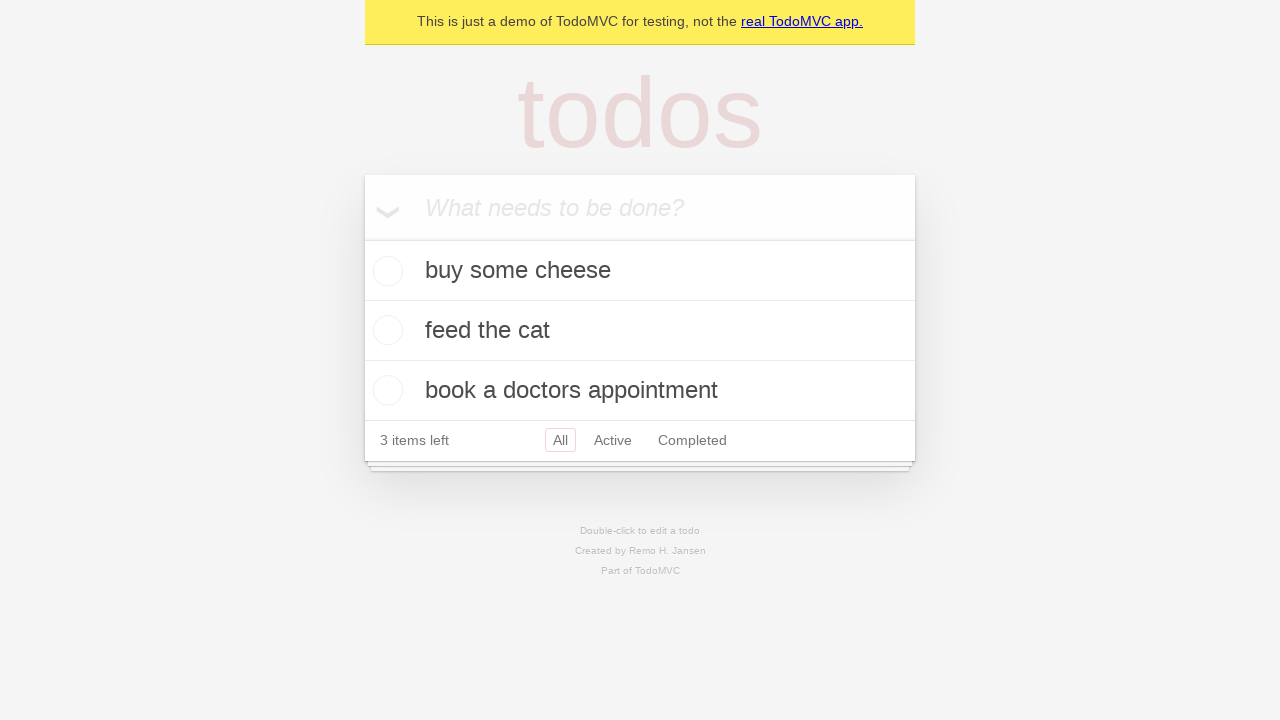

Double-clicked second todo item to enter edit mode at (640, 331) on [data-testid='todo-item'] >> nth=1
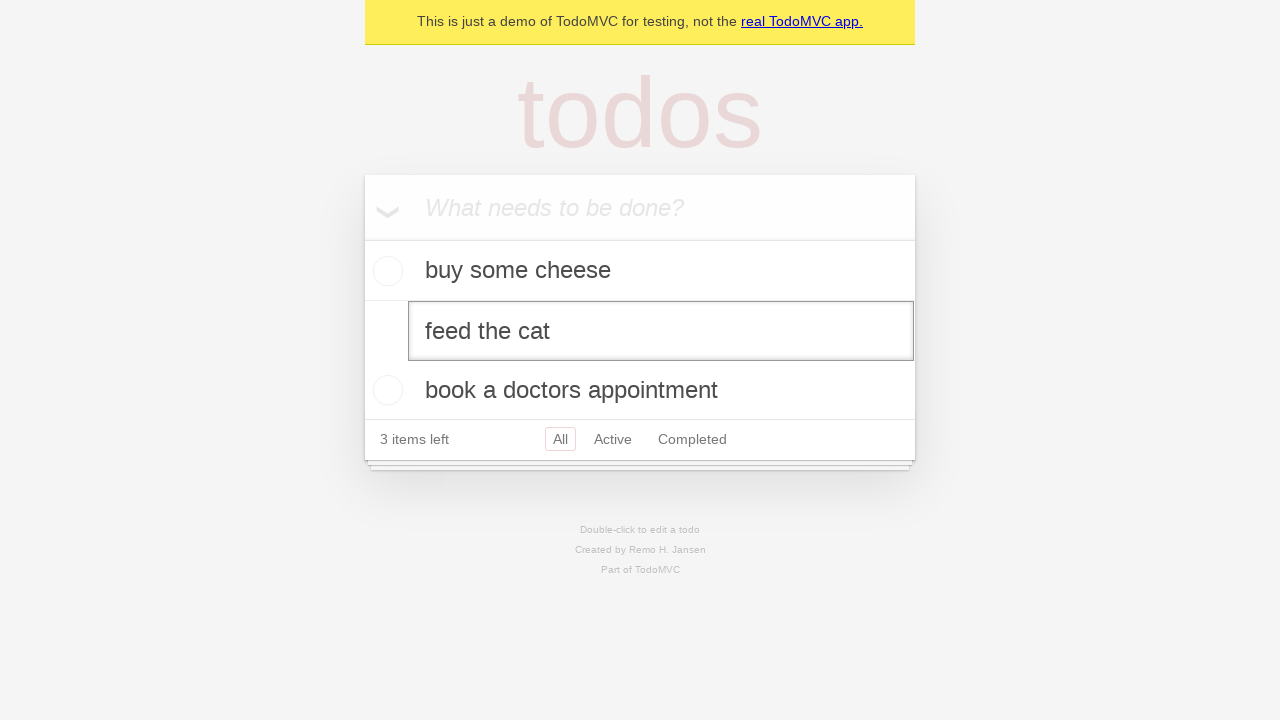

Changed todo text to 'buy some sausages' on [data-testid='todo-item'] >> nth=1 >> internal:role=textbox[name="Edit"i]
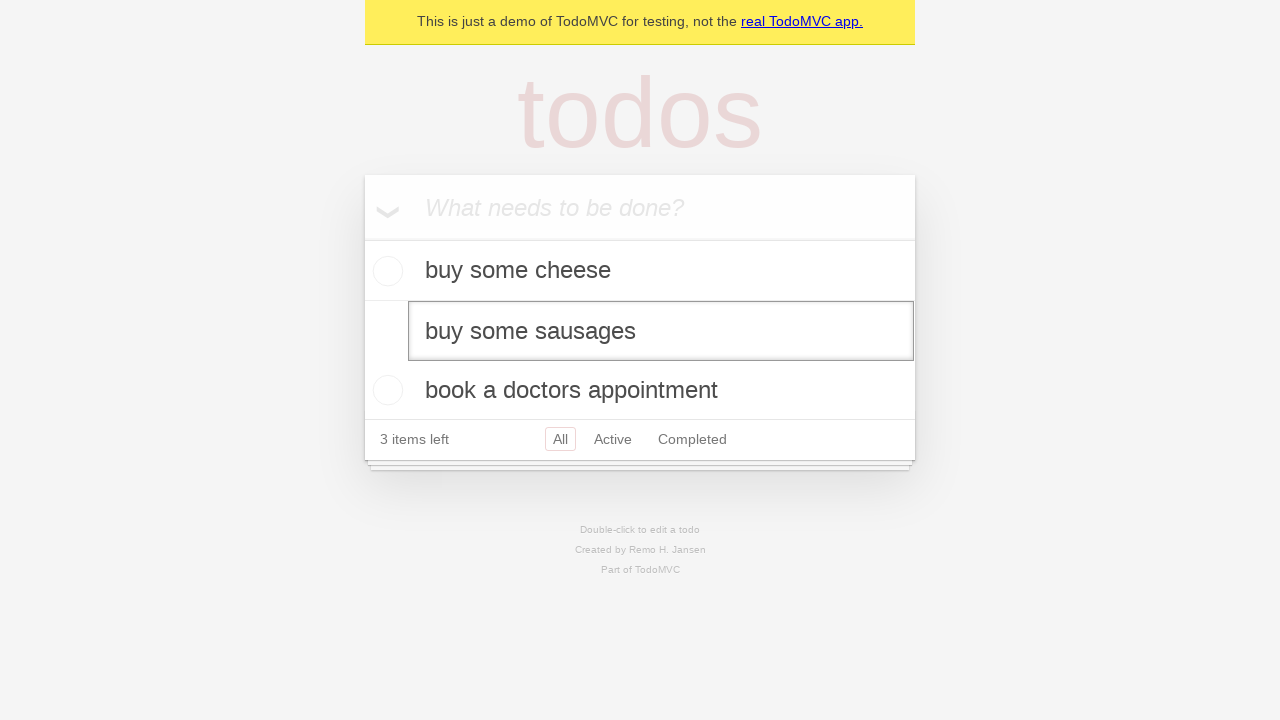

Pressed Enter to save edited todo item on [data-testid='todo-item'] >> nth=1 >> internal:role=textbox[name="Edit"i]
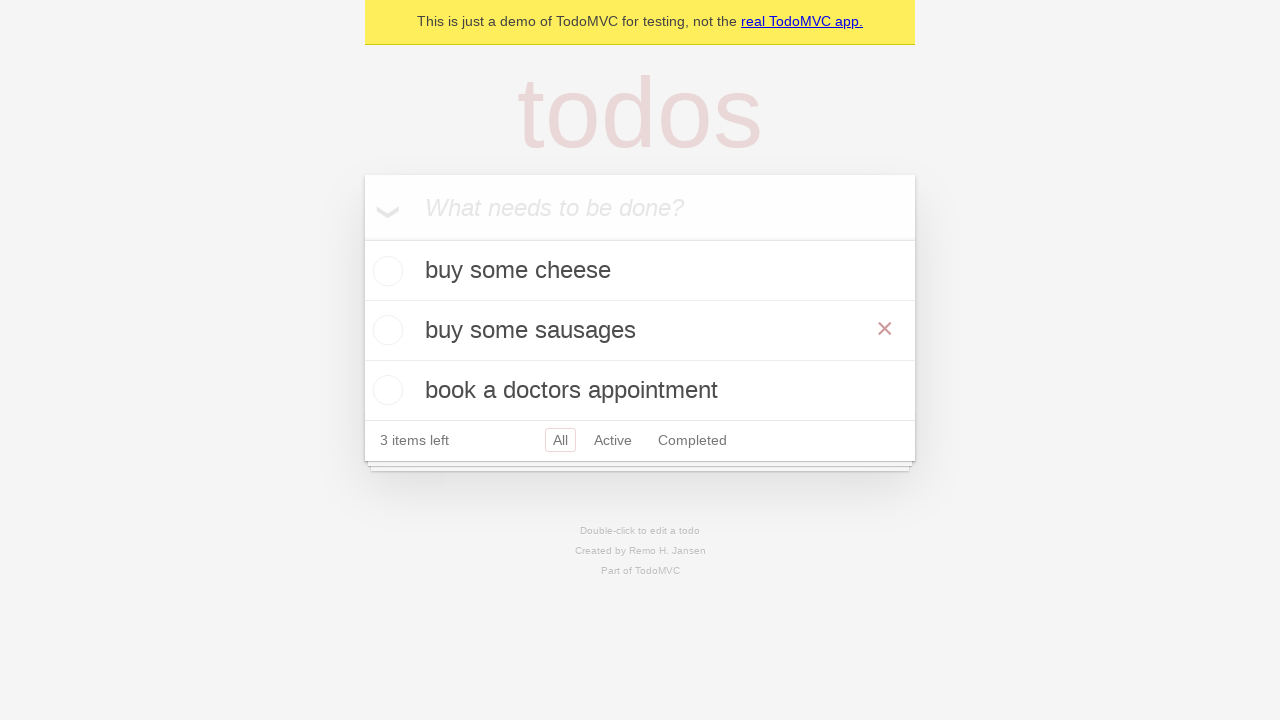

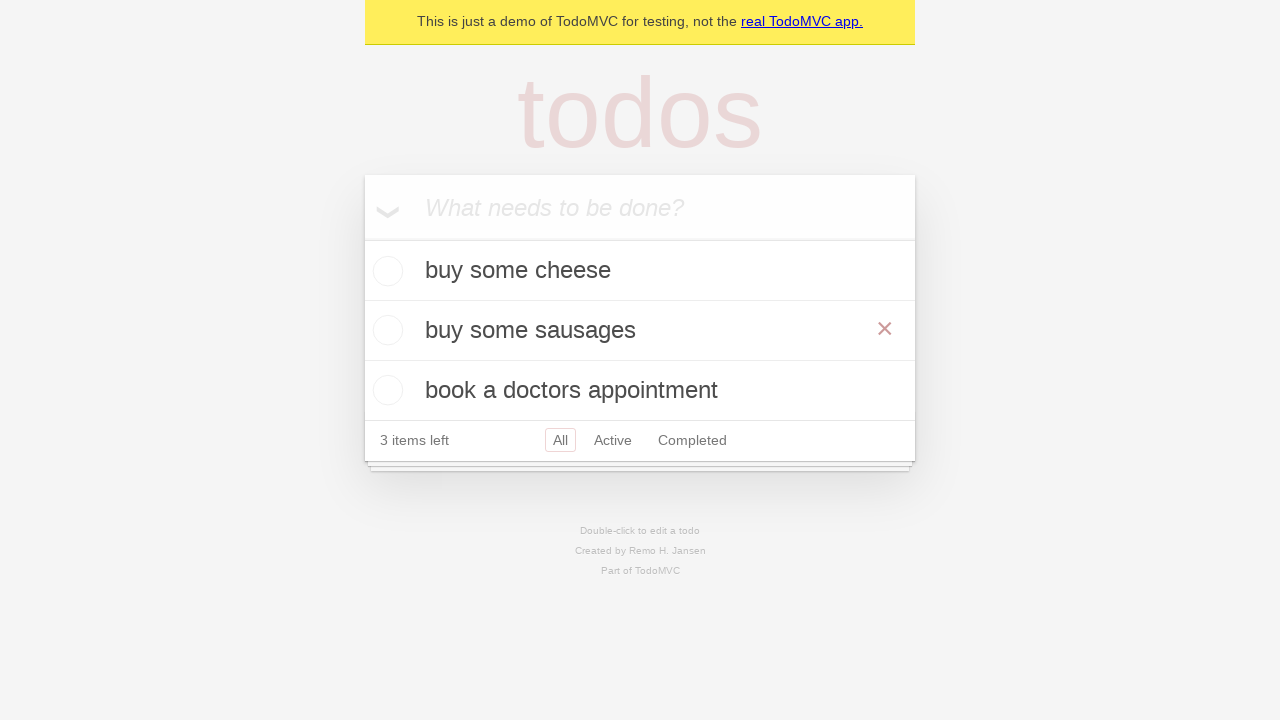